Navigates to a table on HYR Tutorials site, scrolls down to view the table, and clicks a checkbox associated with "Maria Anders" row

Starting URL: https://www.hyrtutorials.com/p/add-padding-to-containers.html#

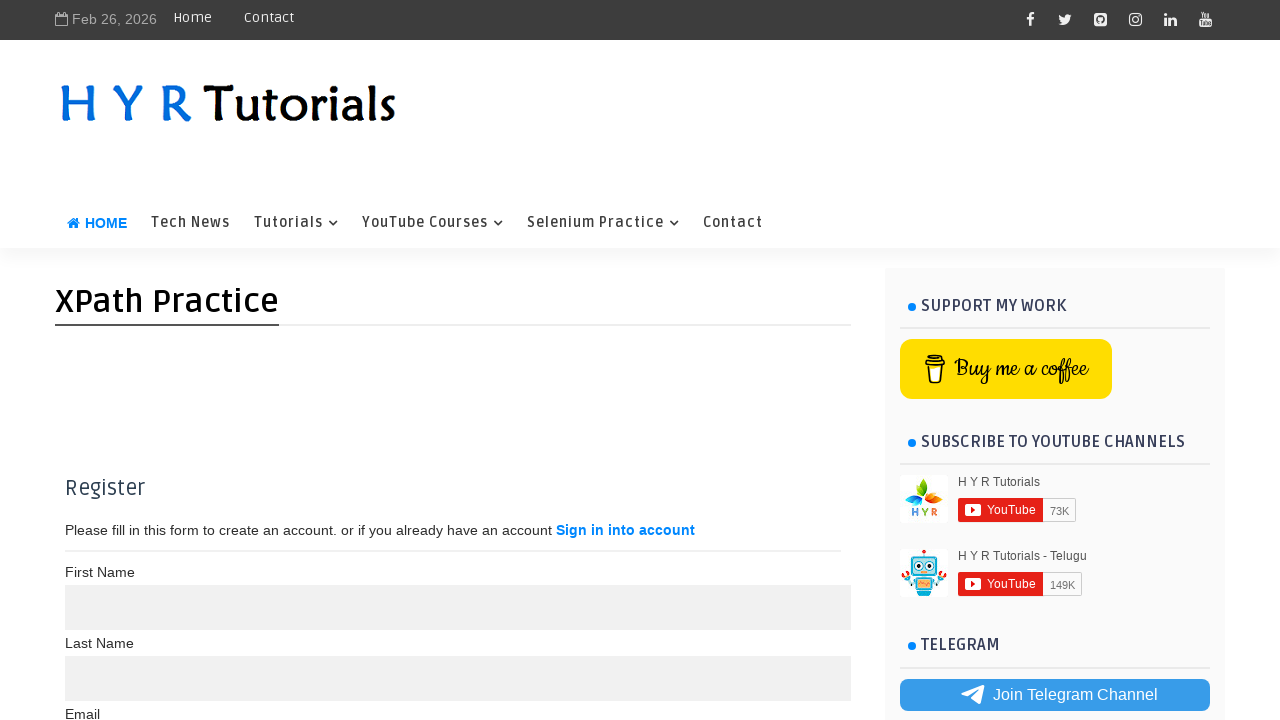

Scrolled down 750 pixels to make table visible
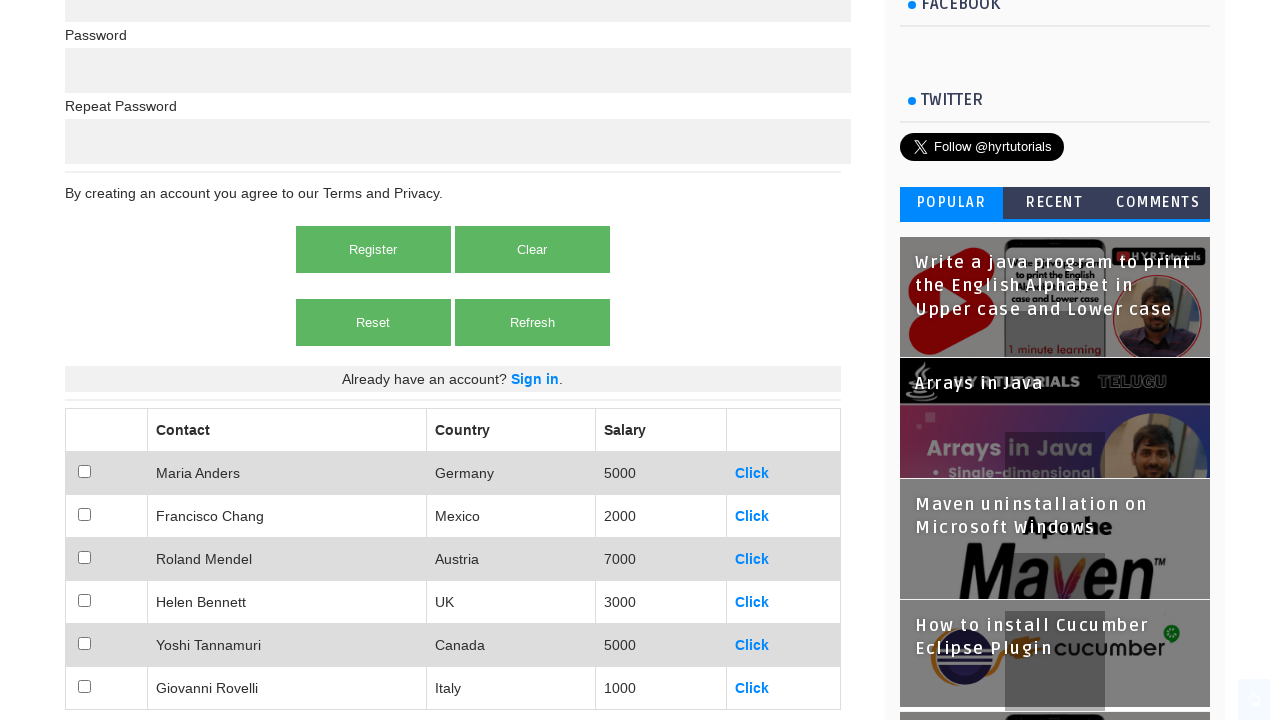

Clicked checkbox associated with Maria Anders row at (84, 471) on xpath=//td[text()='Maria Anders']/preceding-sibling::td/child::input
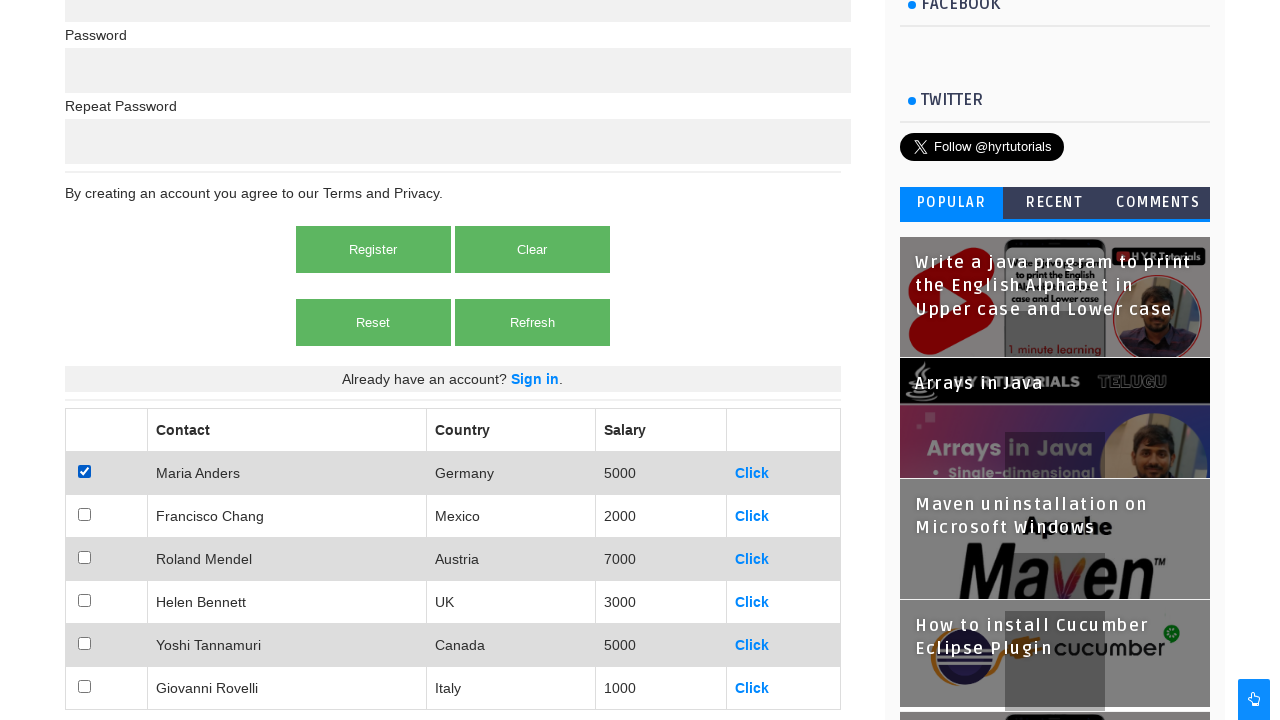

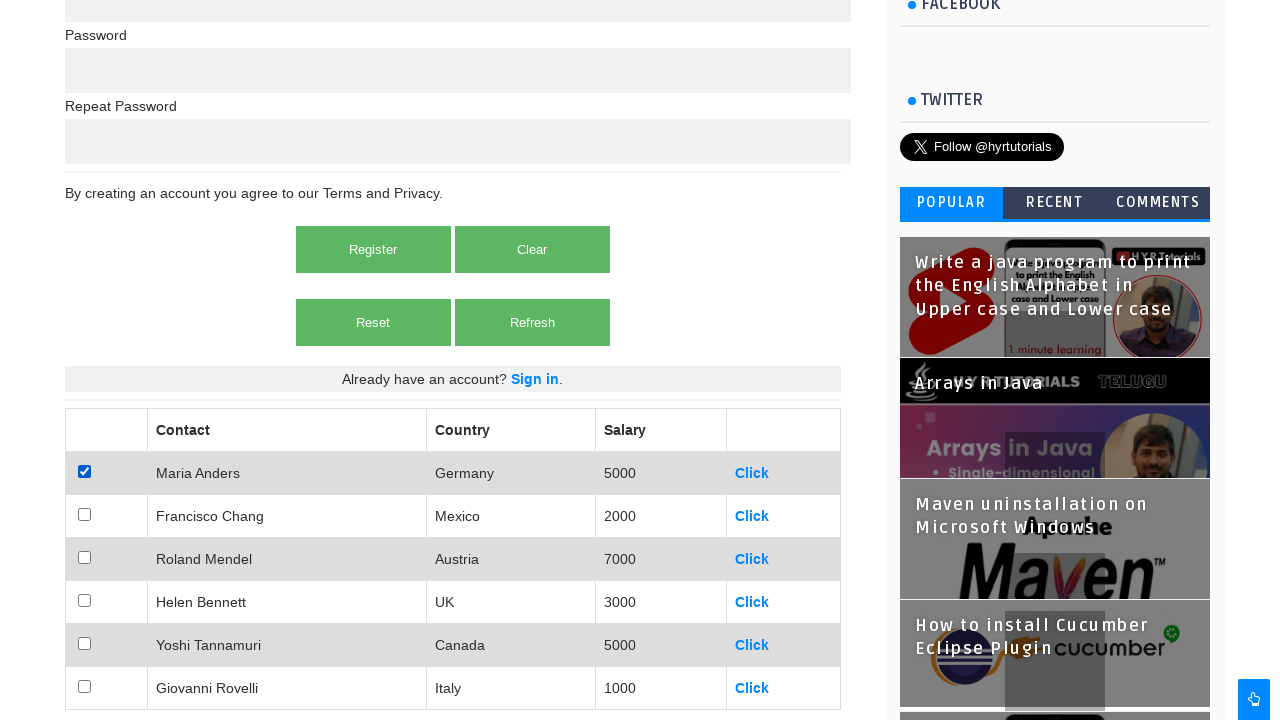